Tests prompt JavaScript alert by clicking the Prompt Alert button, entering a custom message, and accepting it

Starting URL: https://training-support.net/webelements/alerts

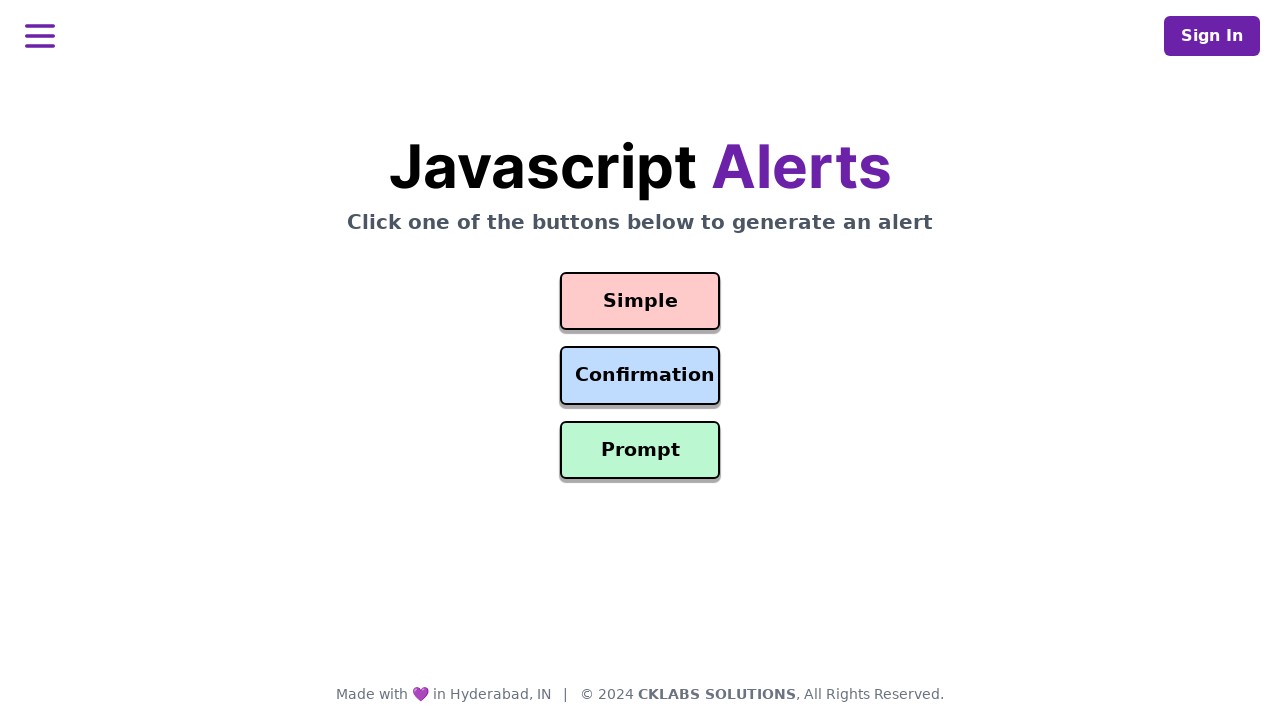

Set up dialog handler to accept prompt with custom message
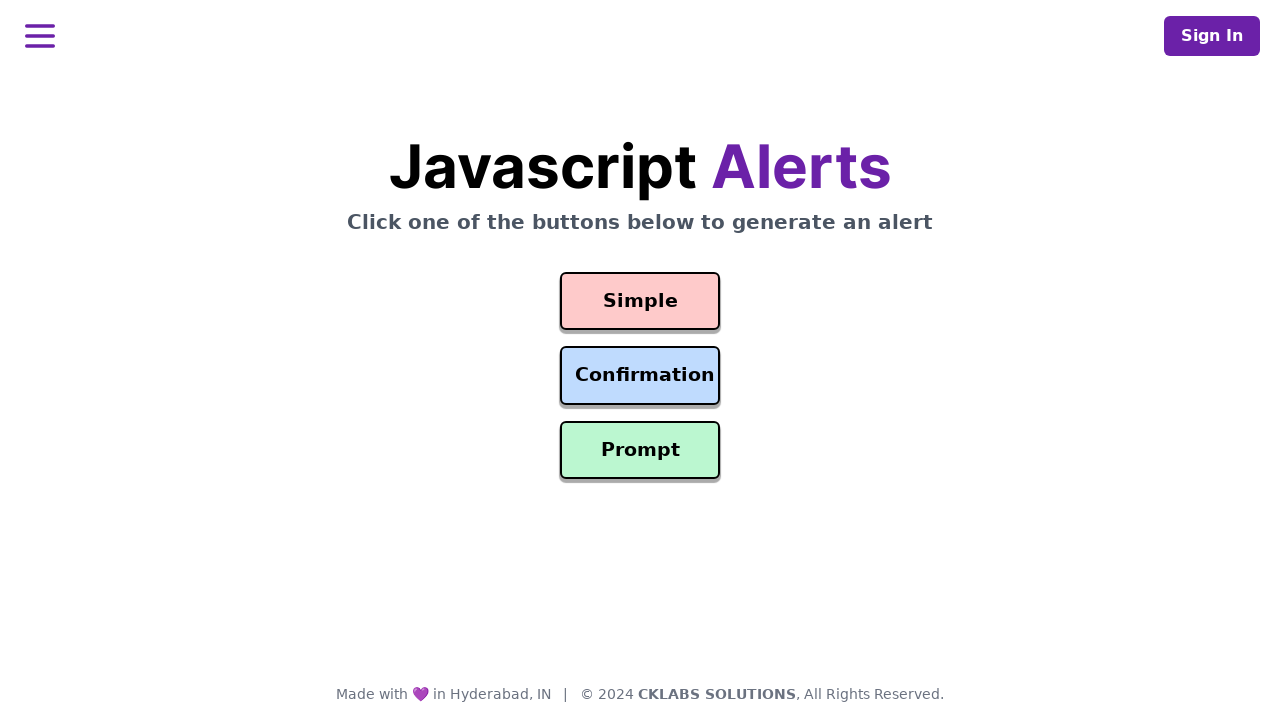

Clicked the Prompt Alert button at (640, 450) on #prompt
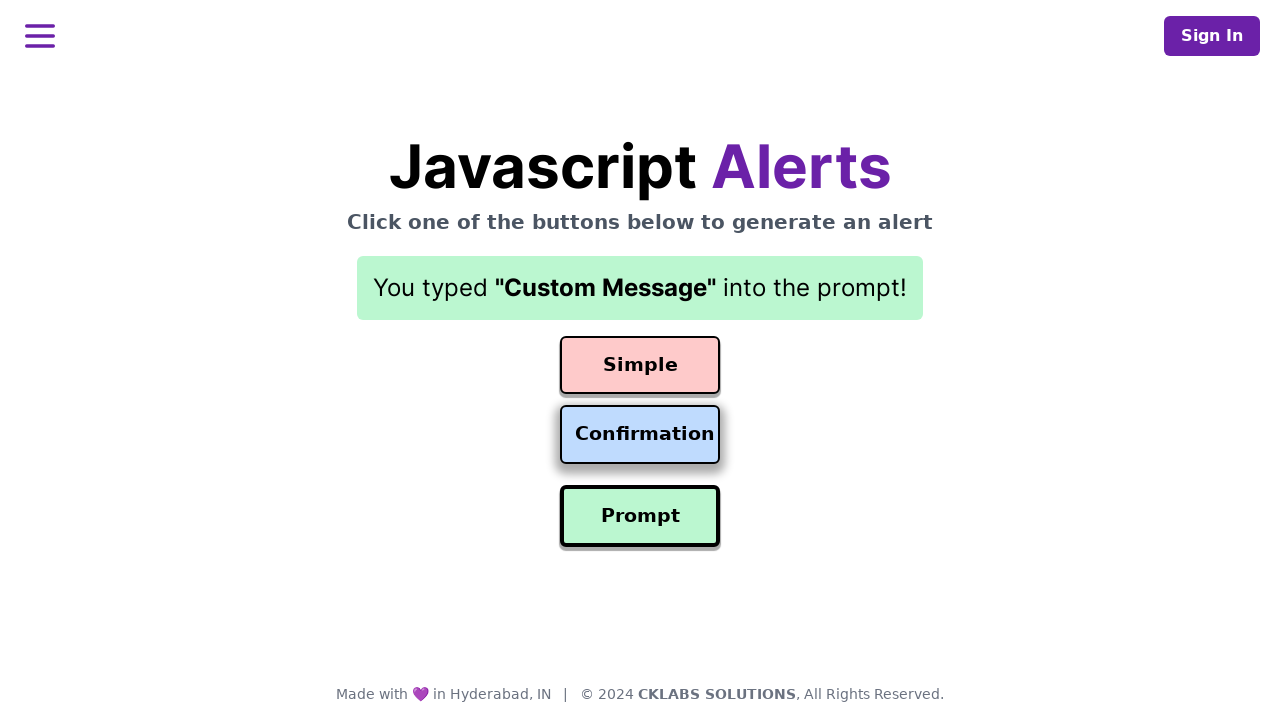

Result text appeared after accepting prompt
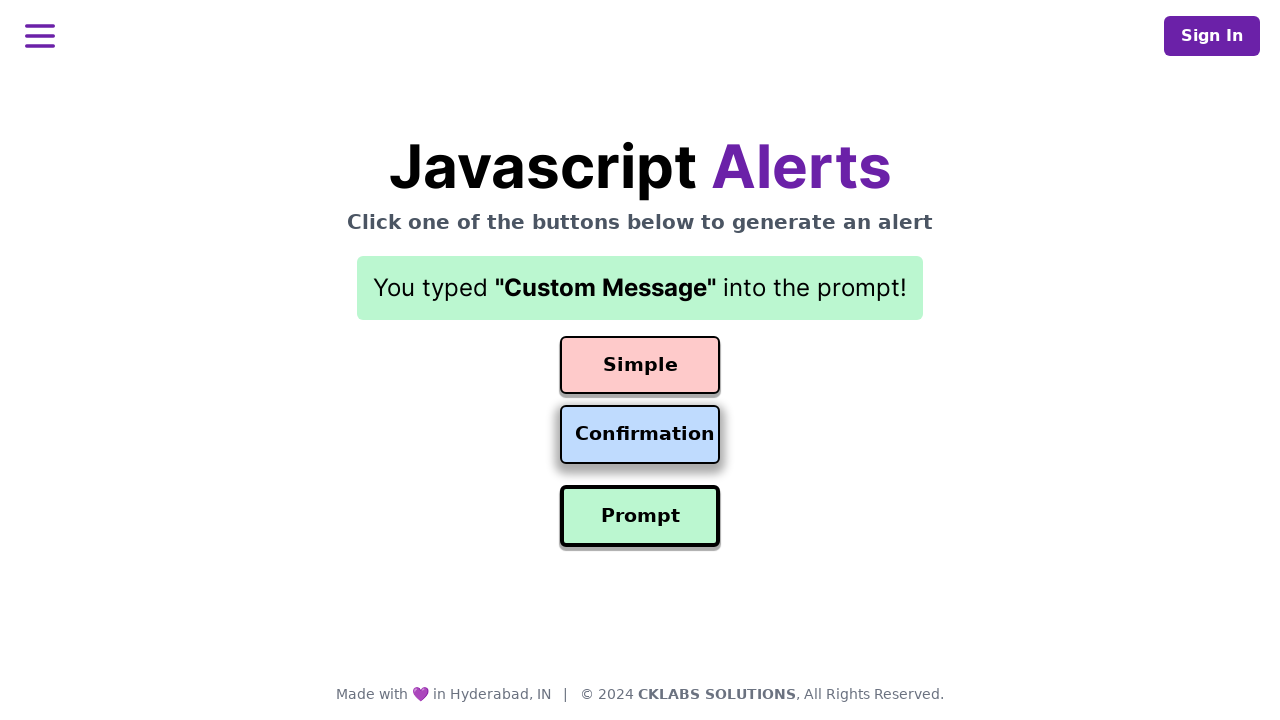

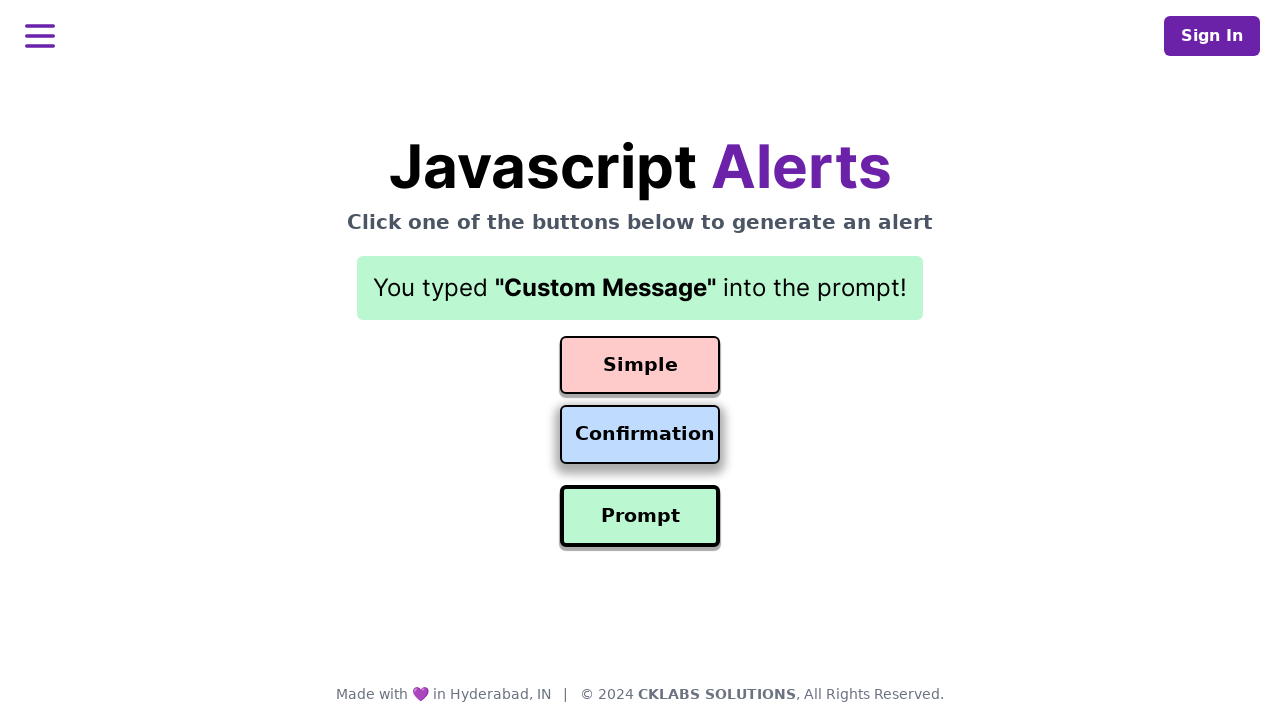